Tests entering text in a prompt dialog and accepting it

Starting URL: https://testpages.eviltester.com/styled/alerts/alert-test.html

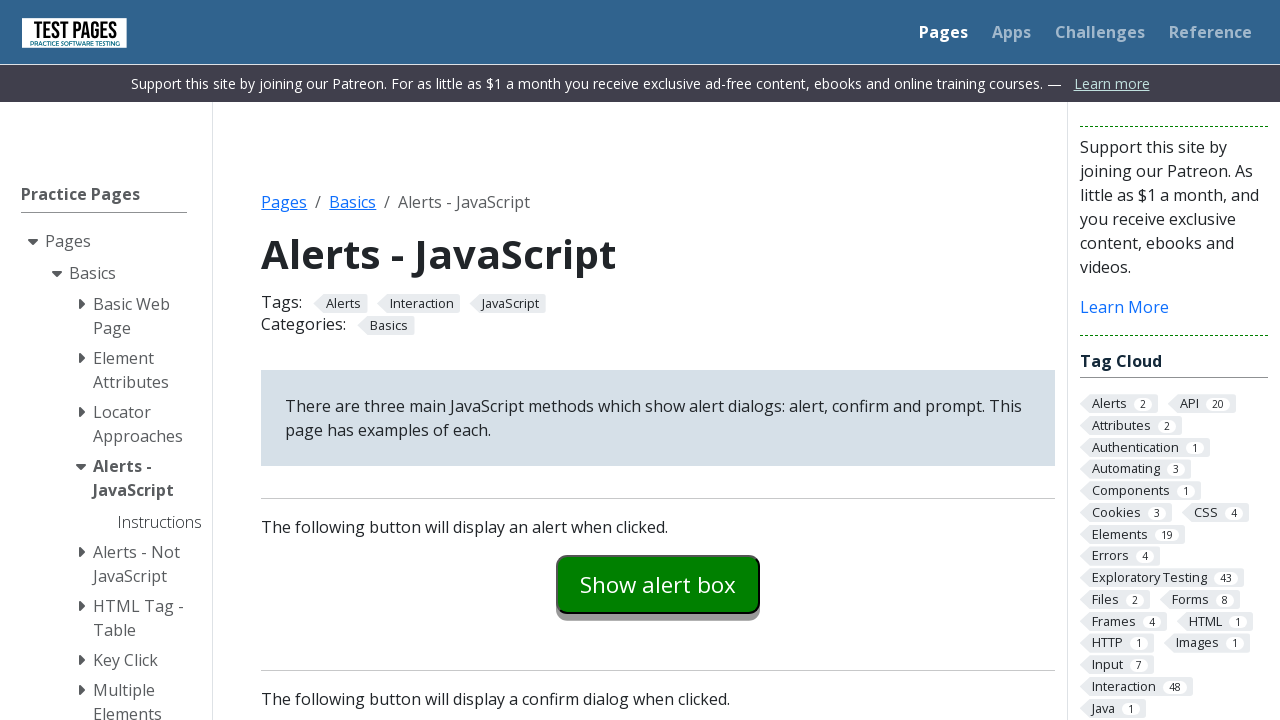

Set up dialog handler to accept prompt with 'some random input'
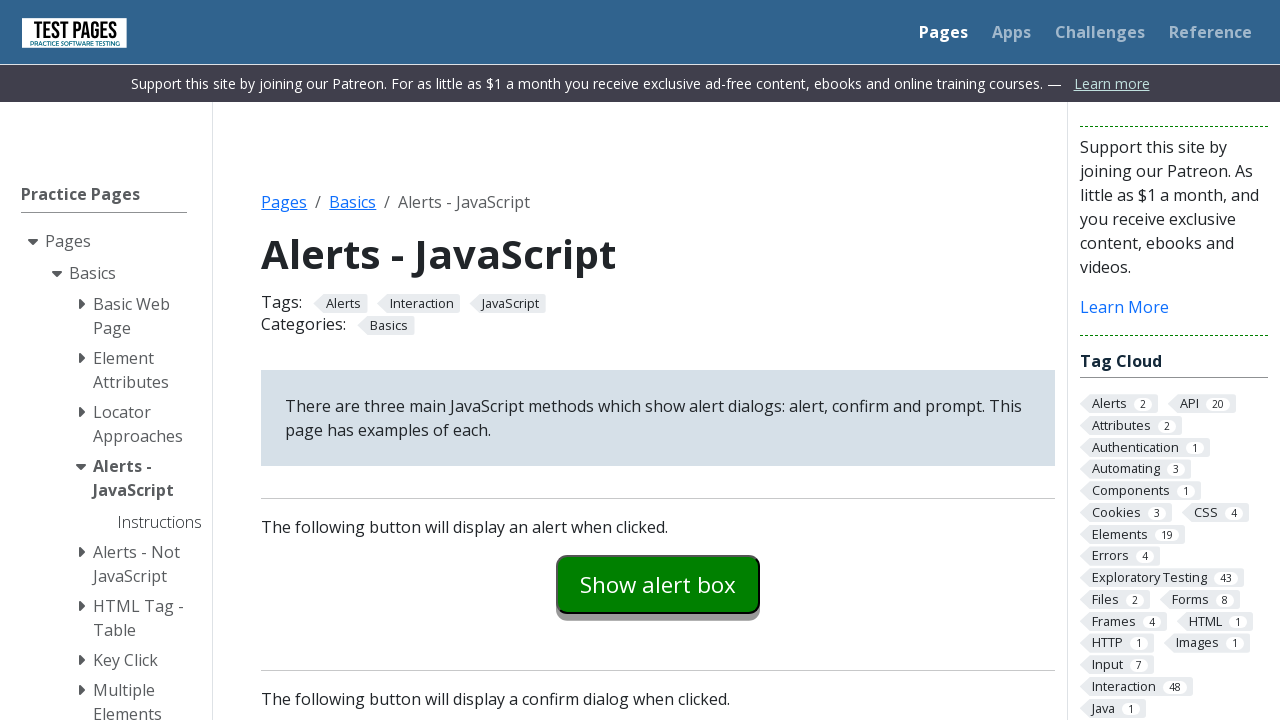

Clicked prompt example button at (658, 360) on #promptexample
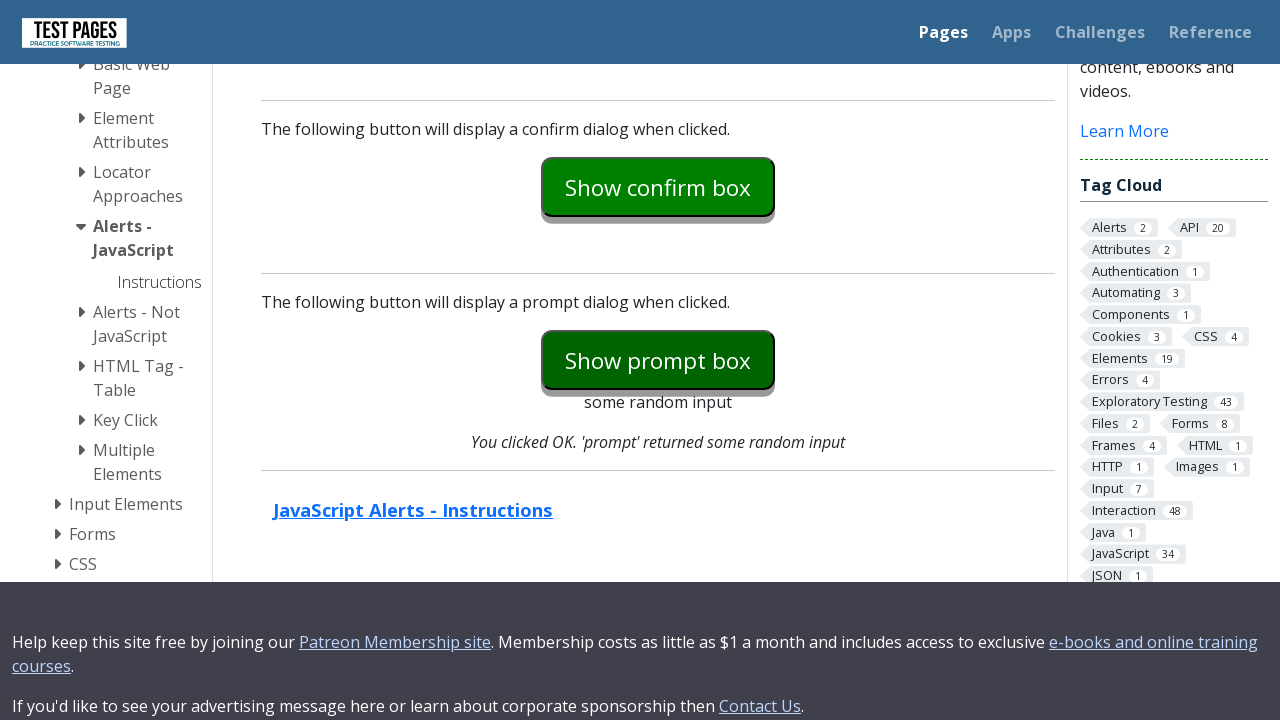

Prompt explanation text loaded and verified
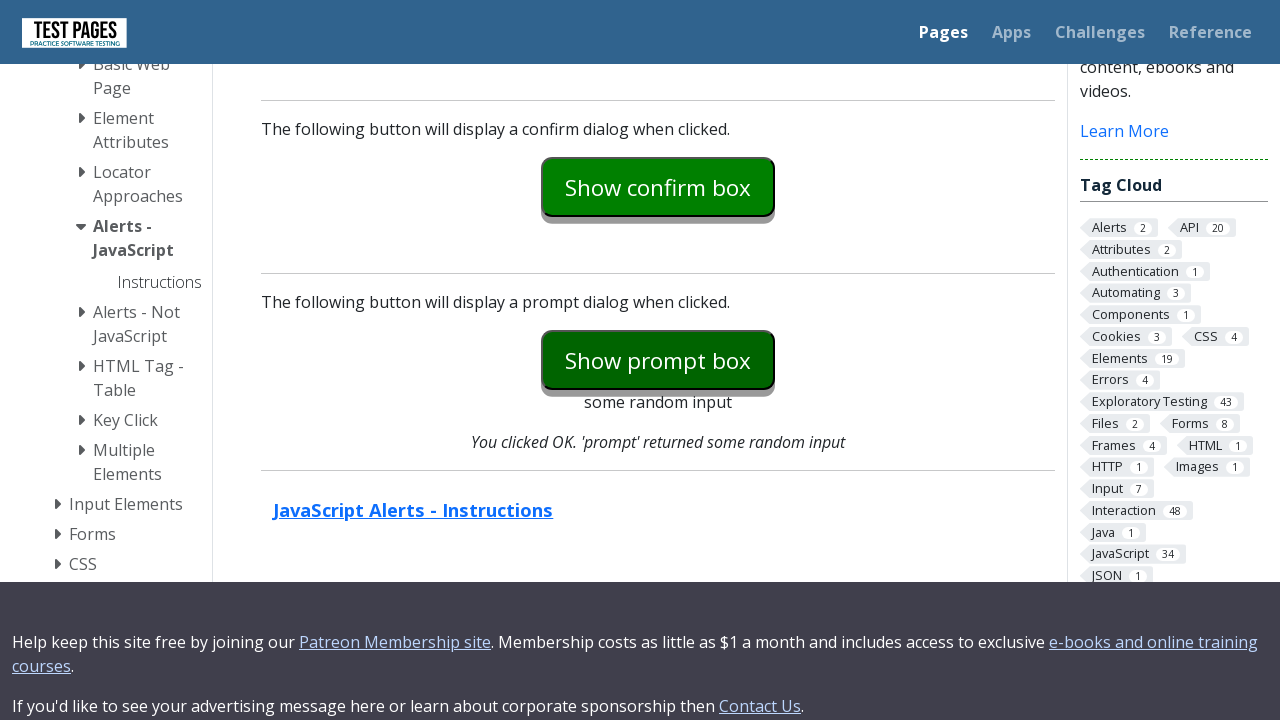

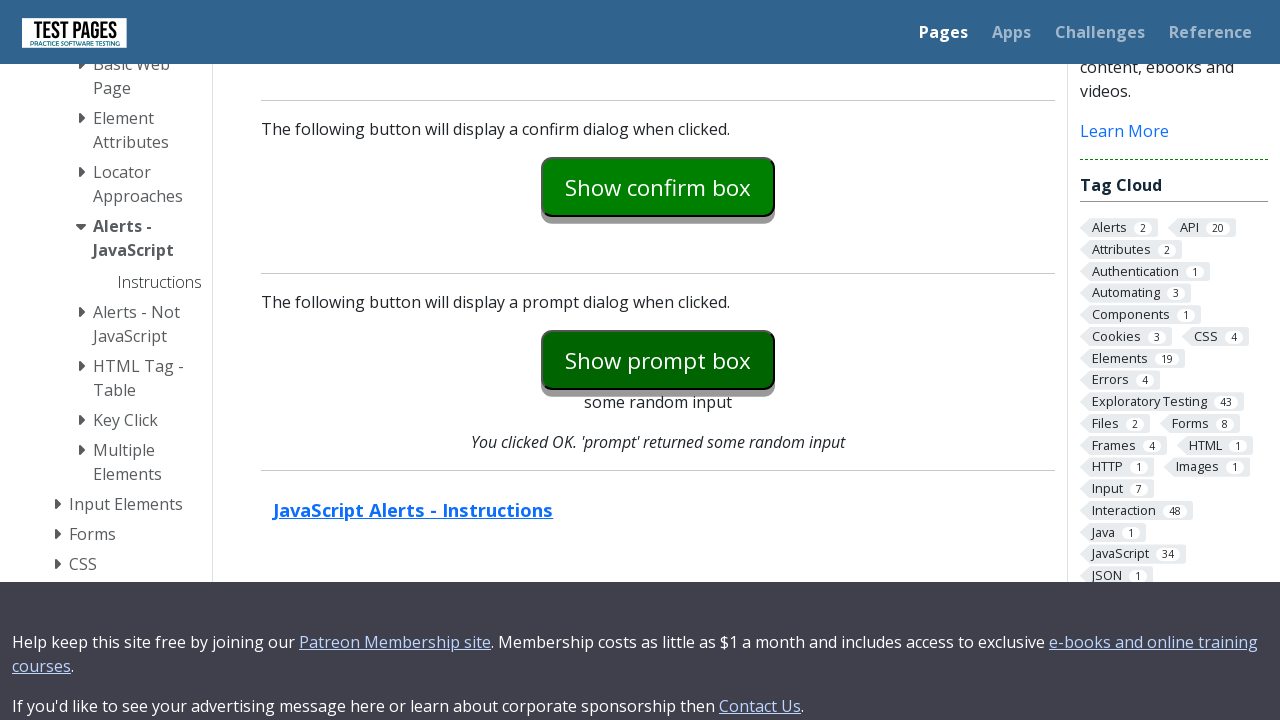